Verifies that the 'people' radio button is selected by default on the math page

Starting URL: https://suninjuly.github.io/math.html

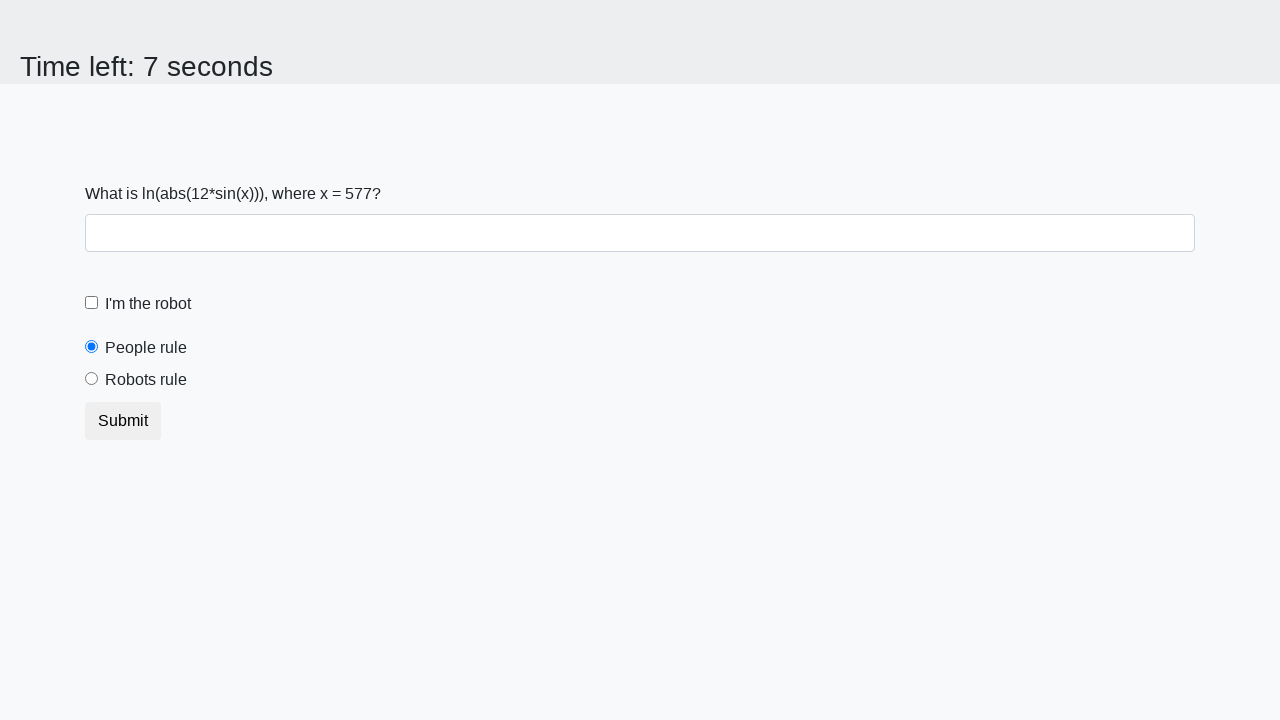

Located the 'people' radio button element
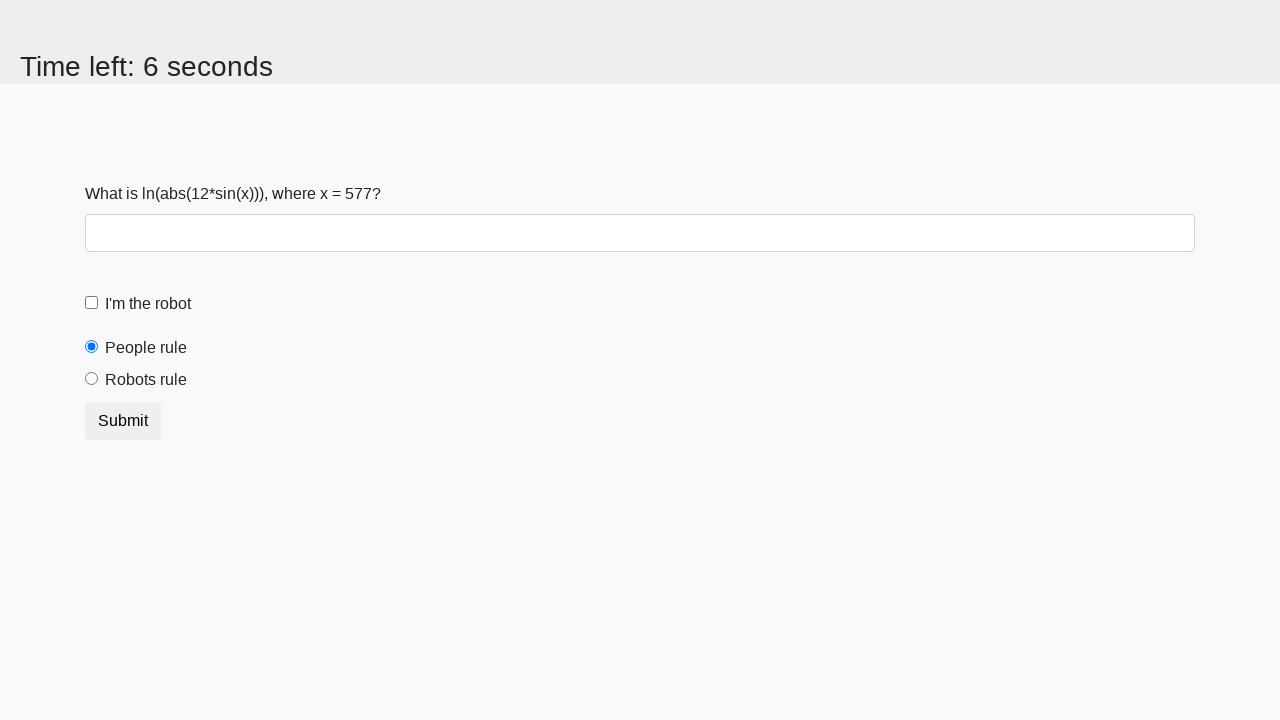

Waited for the 'people' radio button to be present in the DOM
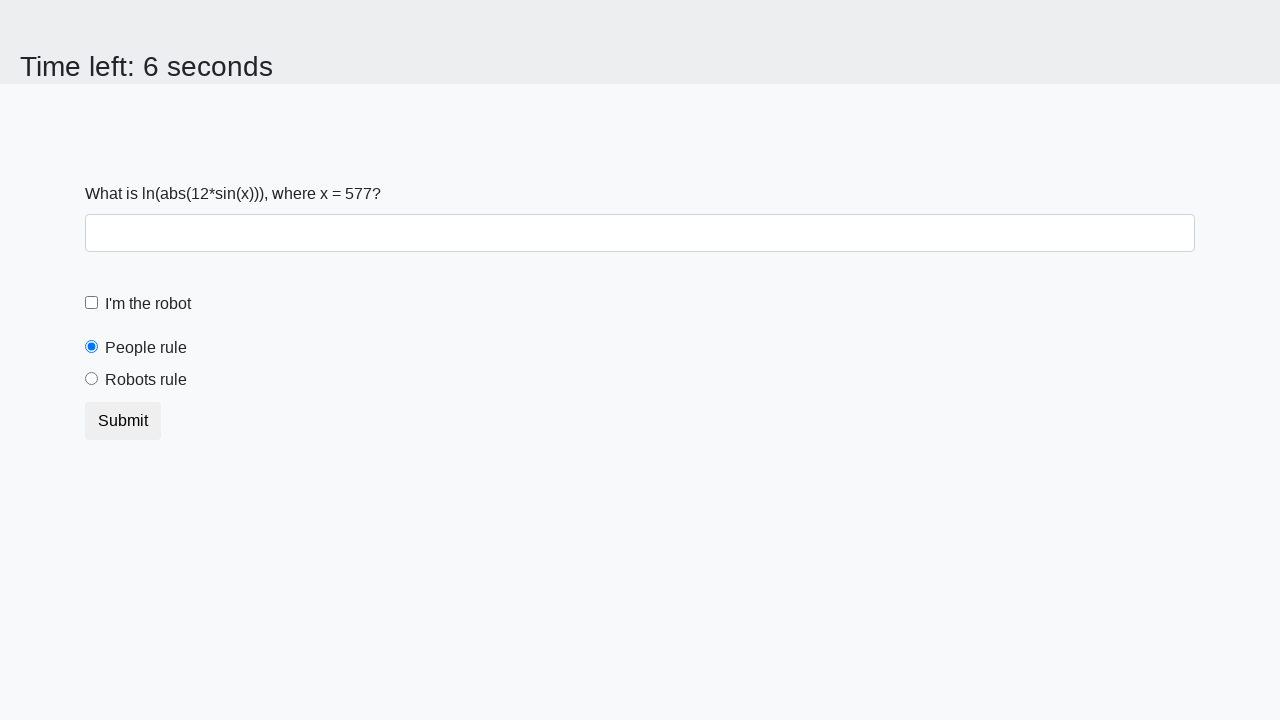

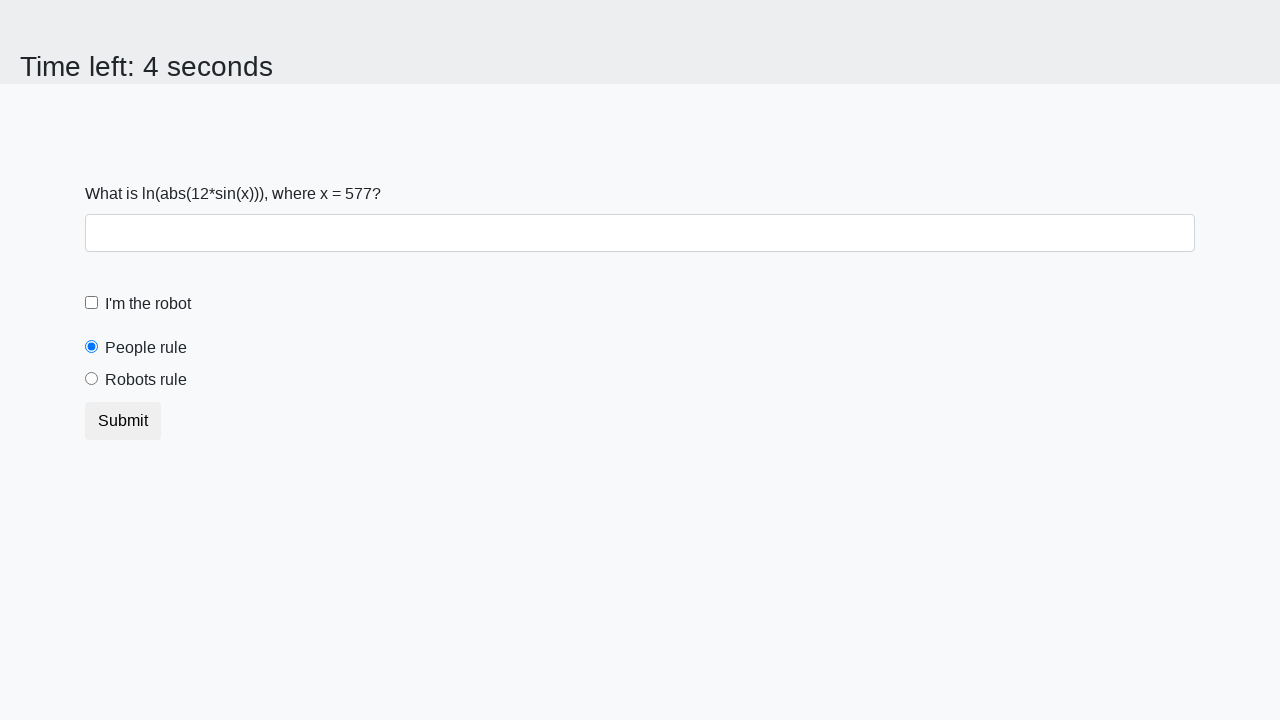